Tests browser forward navigation by clicking a link, going back, then going forward

Starting URL: https://www.selenium.dev/selenium/web/mouse_interaction.html

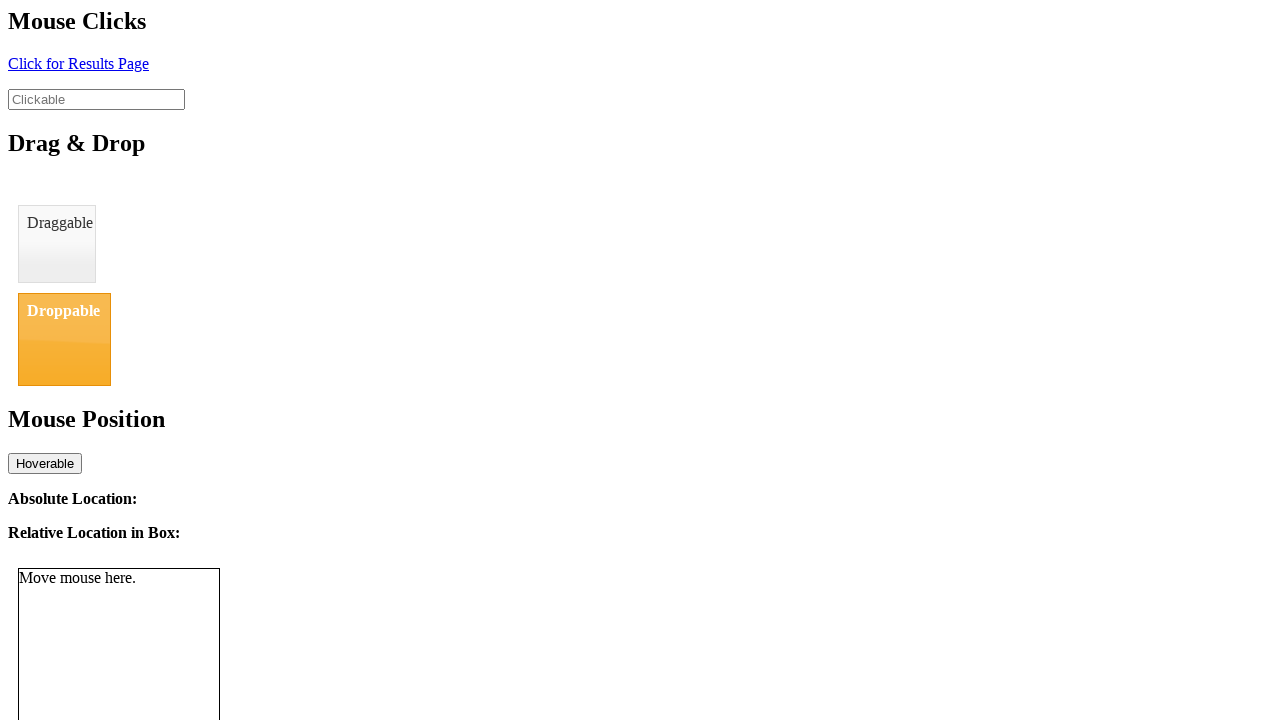

Clicked link to navigate to result page at (78, 63) on #click
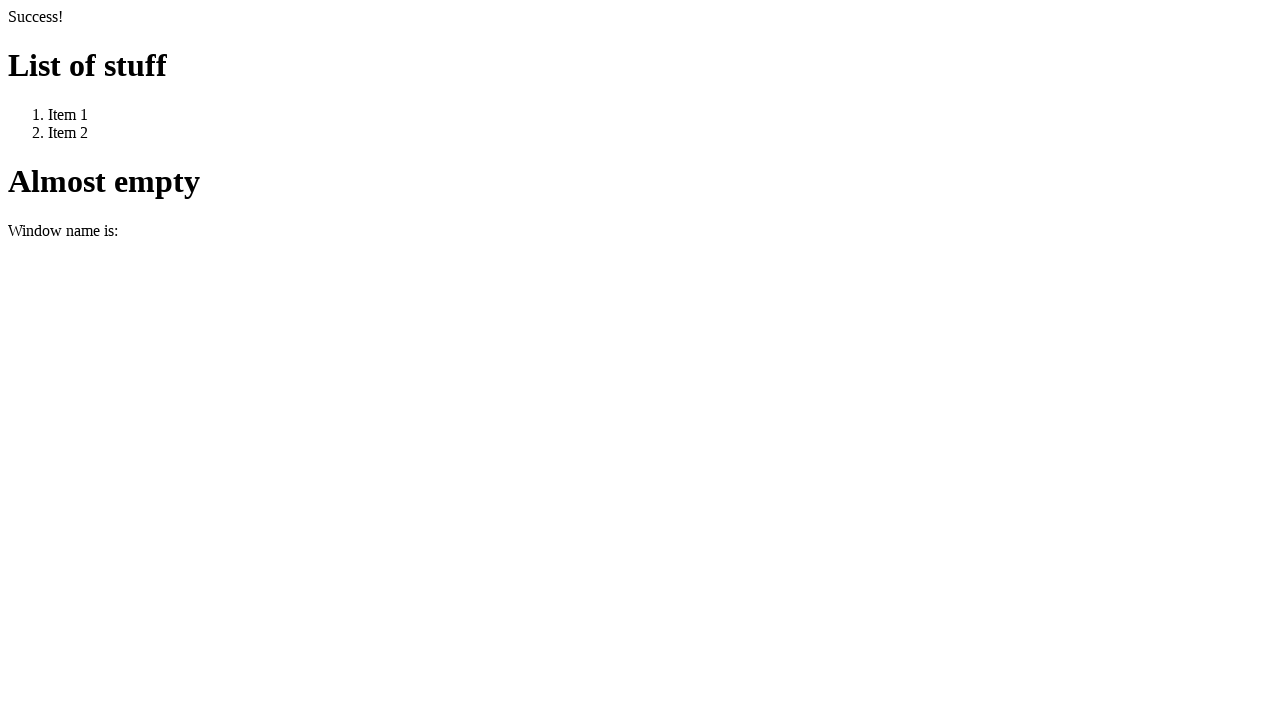

Waited for navigation to result page
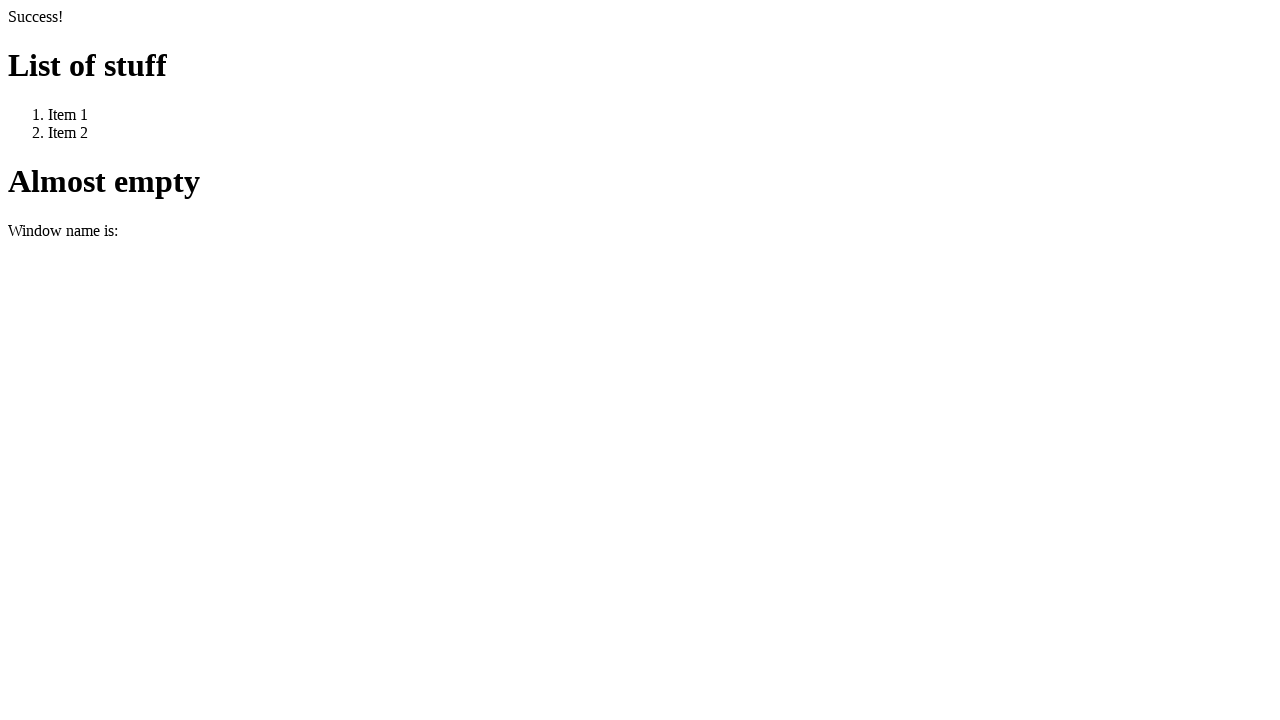

Navigated back to mouse interaction page
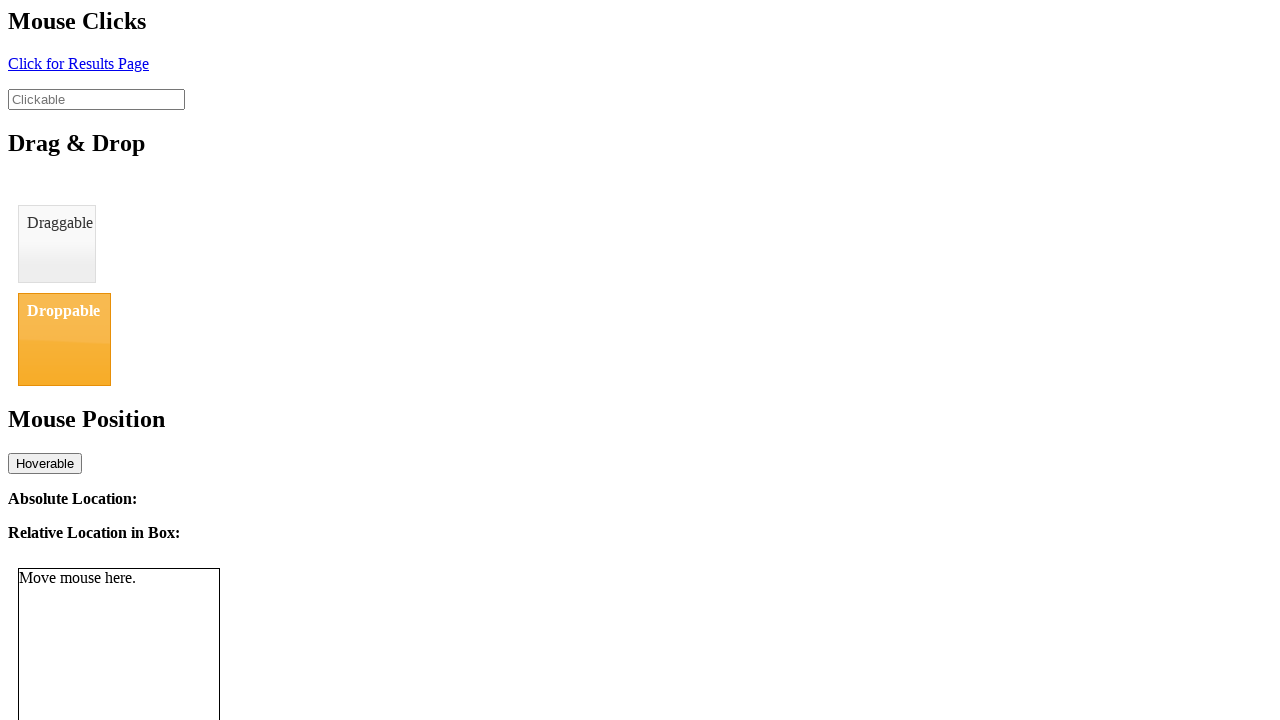

Waited for original page to load with clickable element
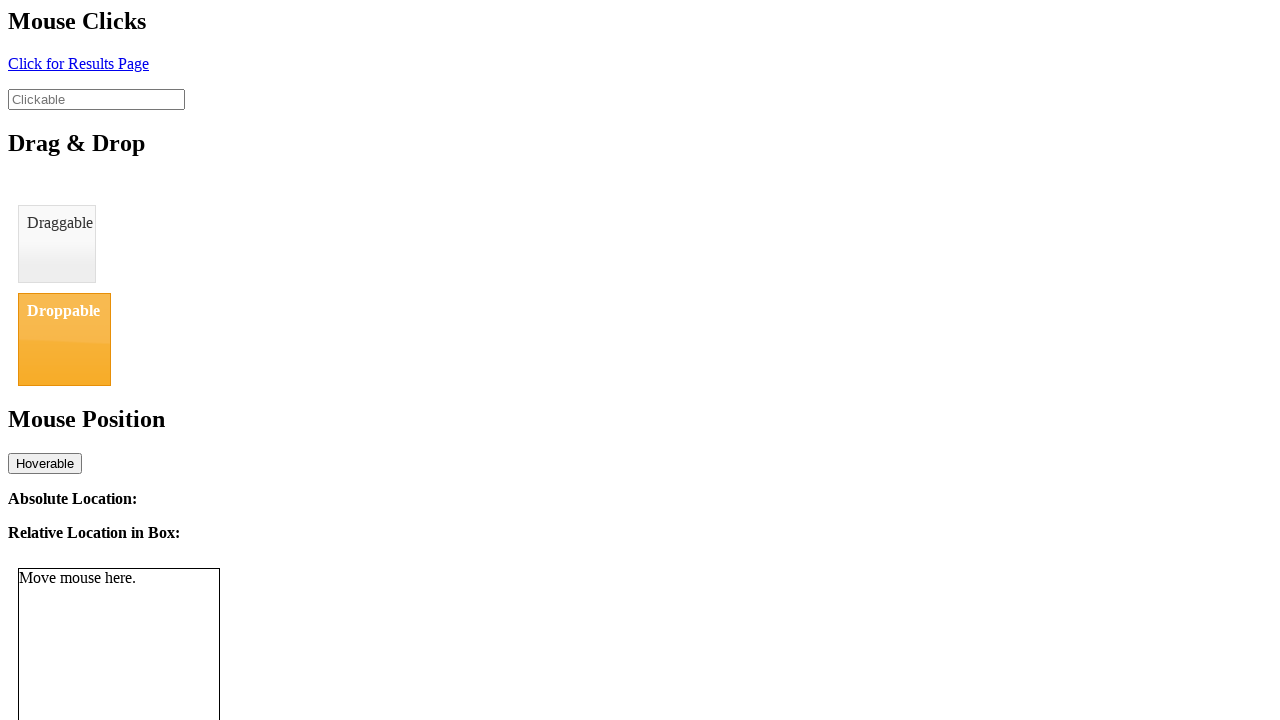

Navigated forward to result page
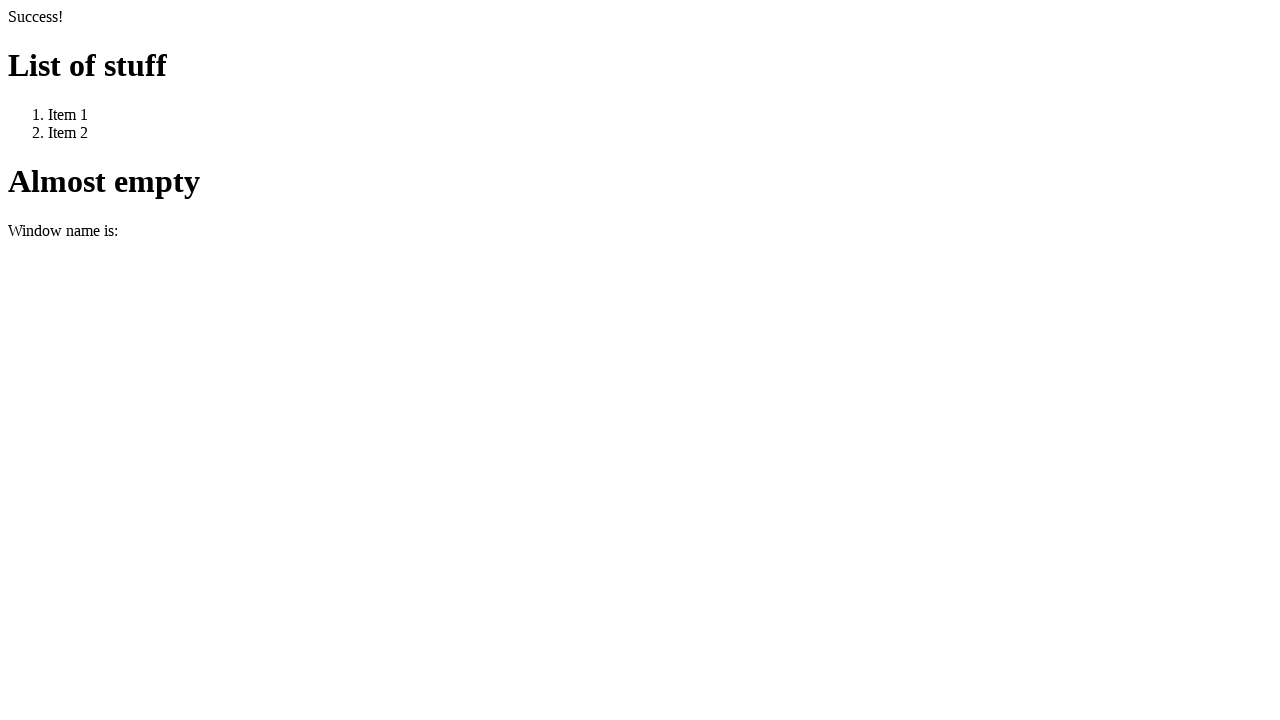

Verified forward navigation returned to result page
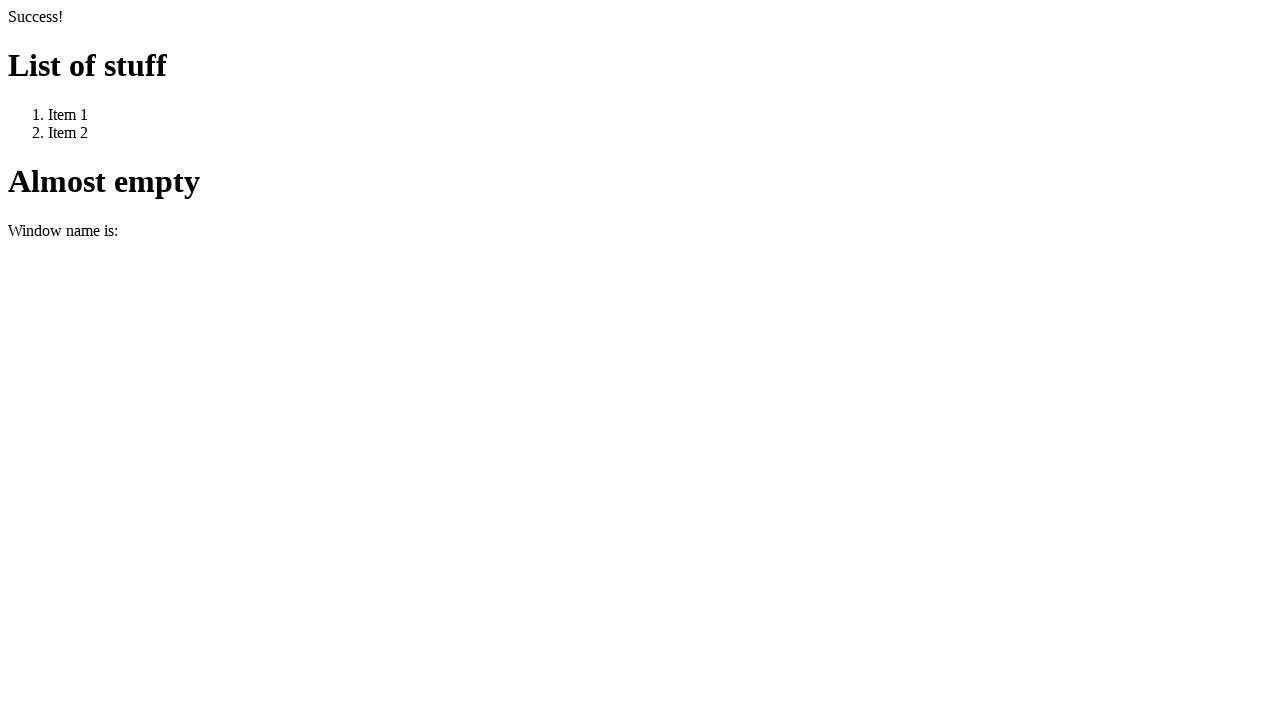

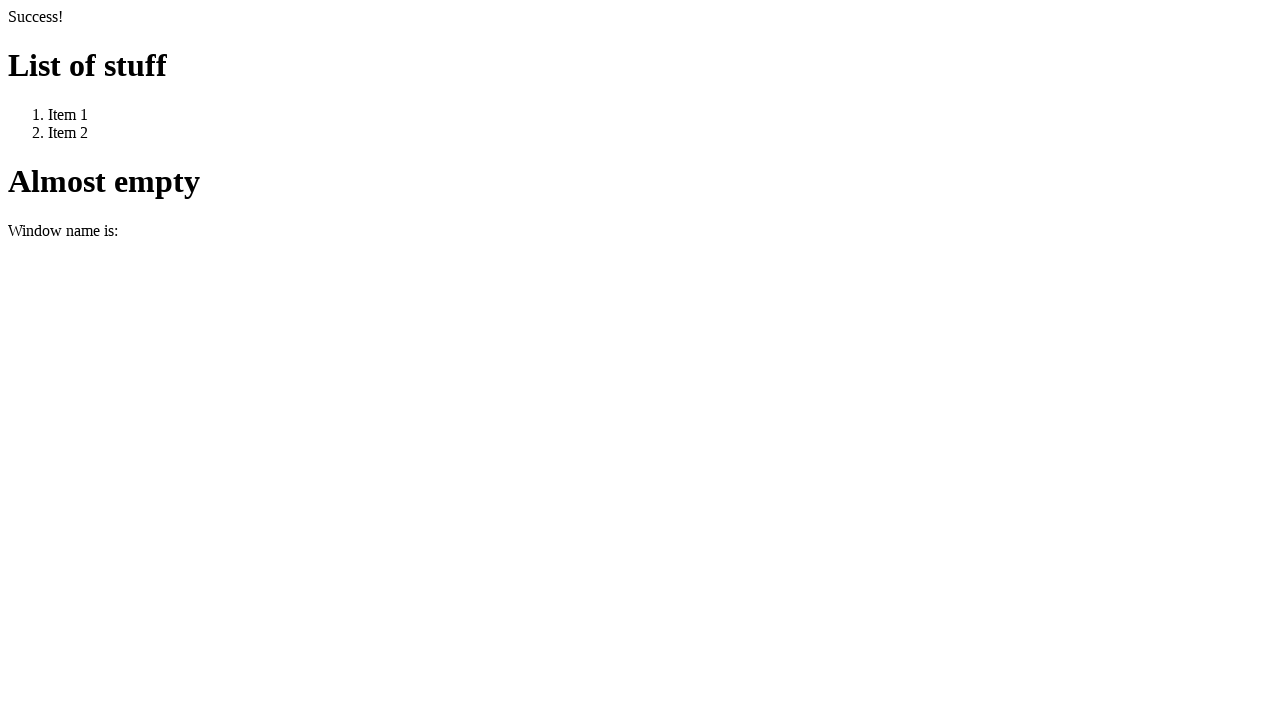